Fills out a comprehensive practice form including personal details, gender, subjects, hobbies, address, state/city dropdowns, and submits it, then verifies the submission modal displays correct data.

Starting URL: https://demoqa.com/automation-practice-form

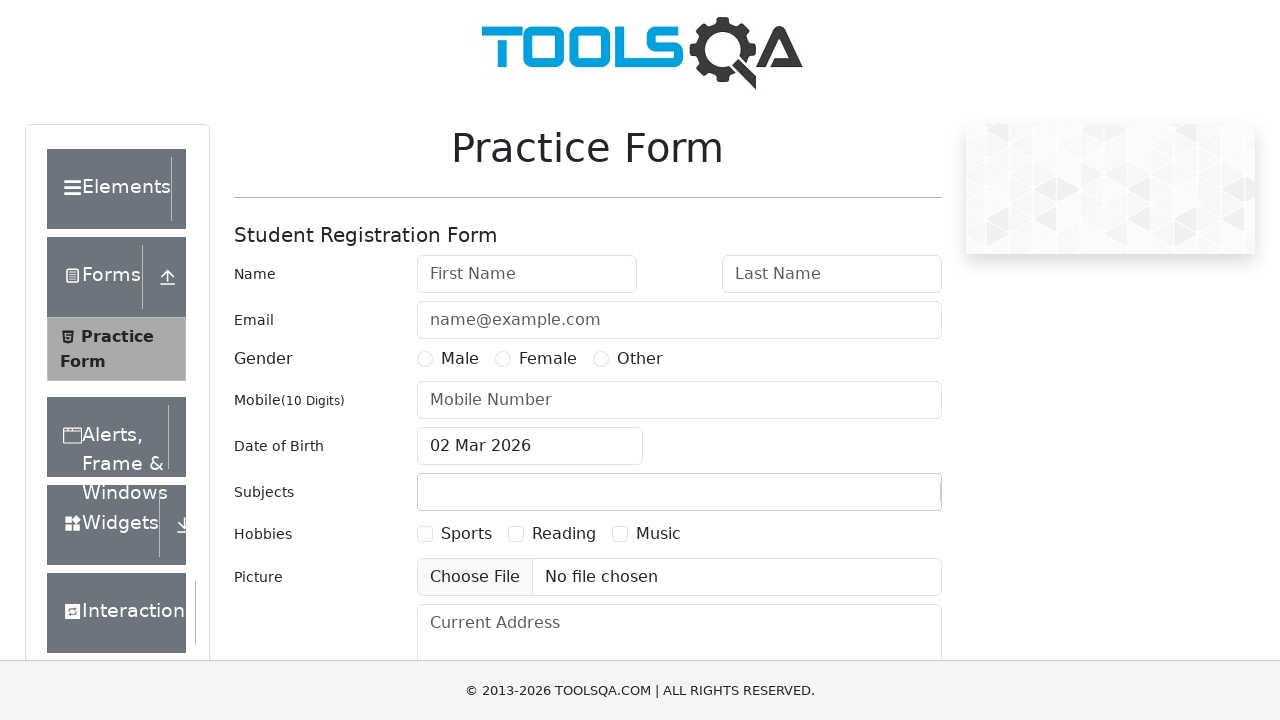

Filled first name field with 'Denis' on #firstName
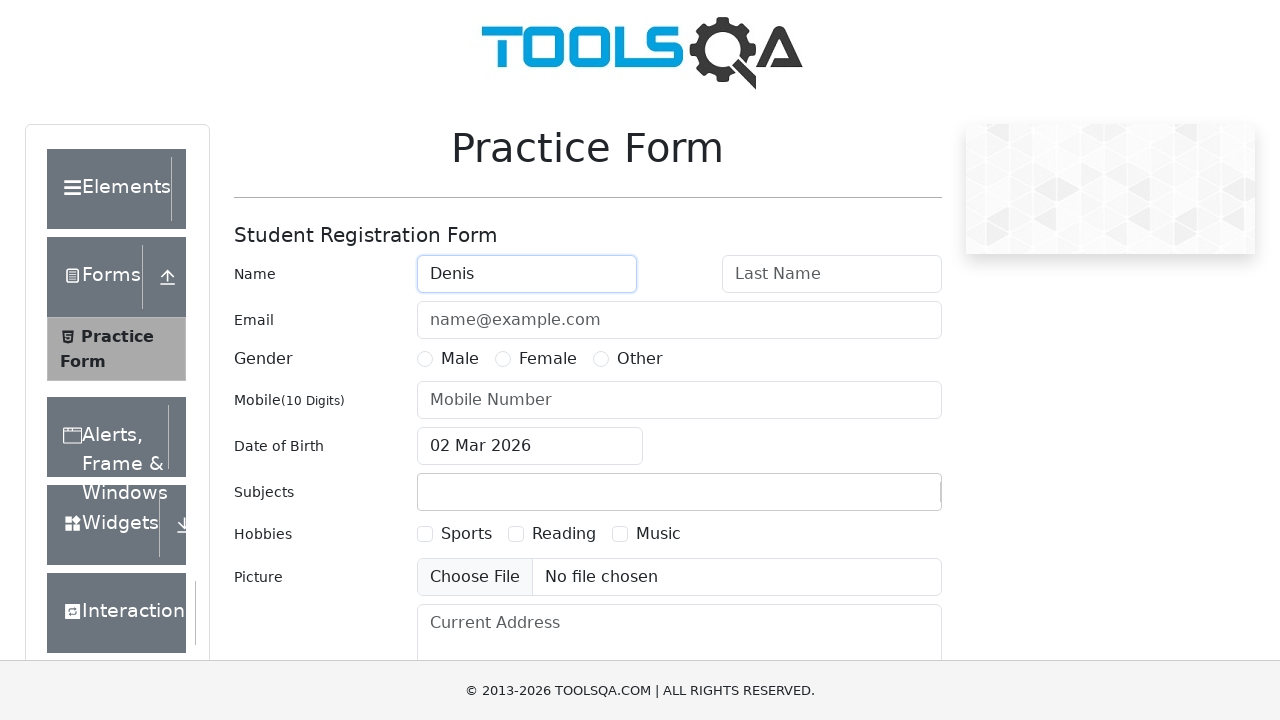

Filled last name field with 'Novicov' on #lastName
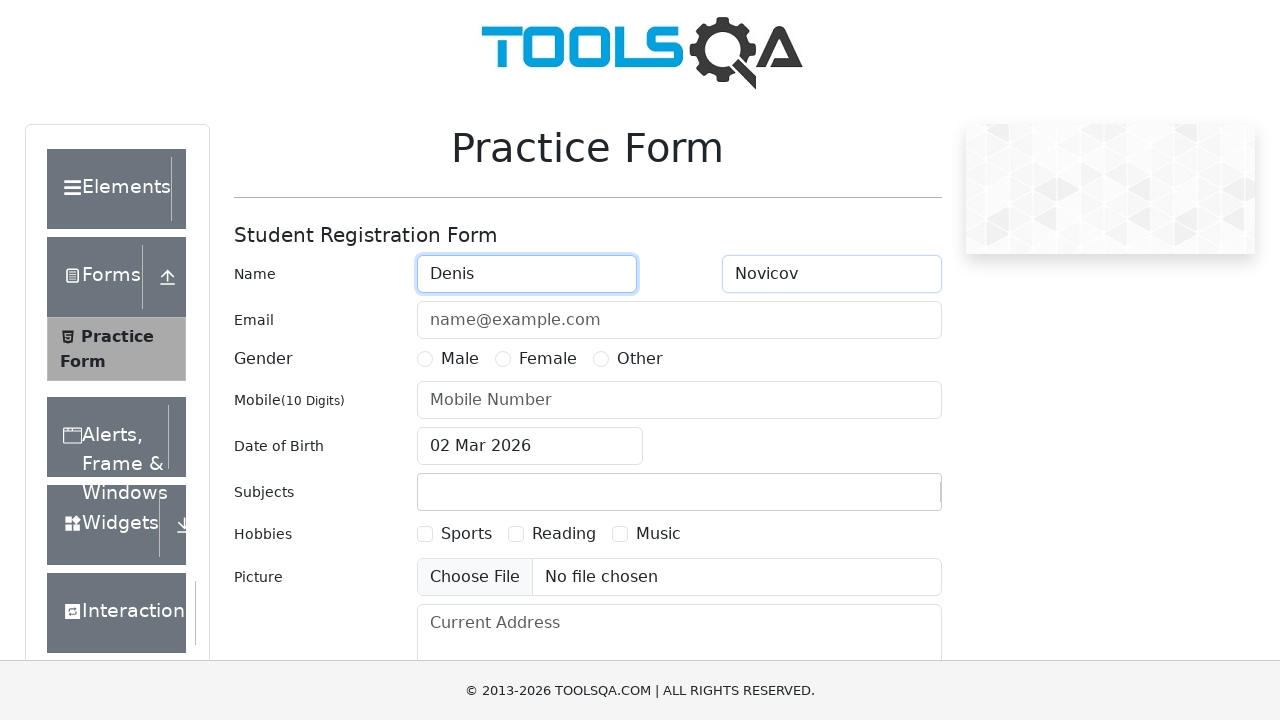

Filled email field with 'denisnovicov@example.com' on #userEmail
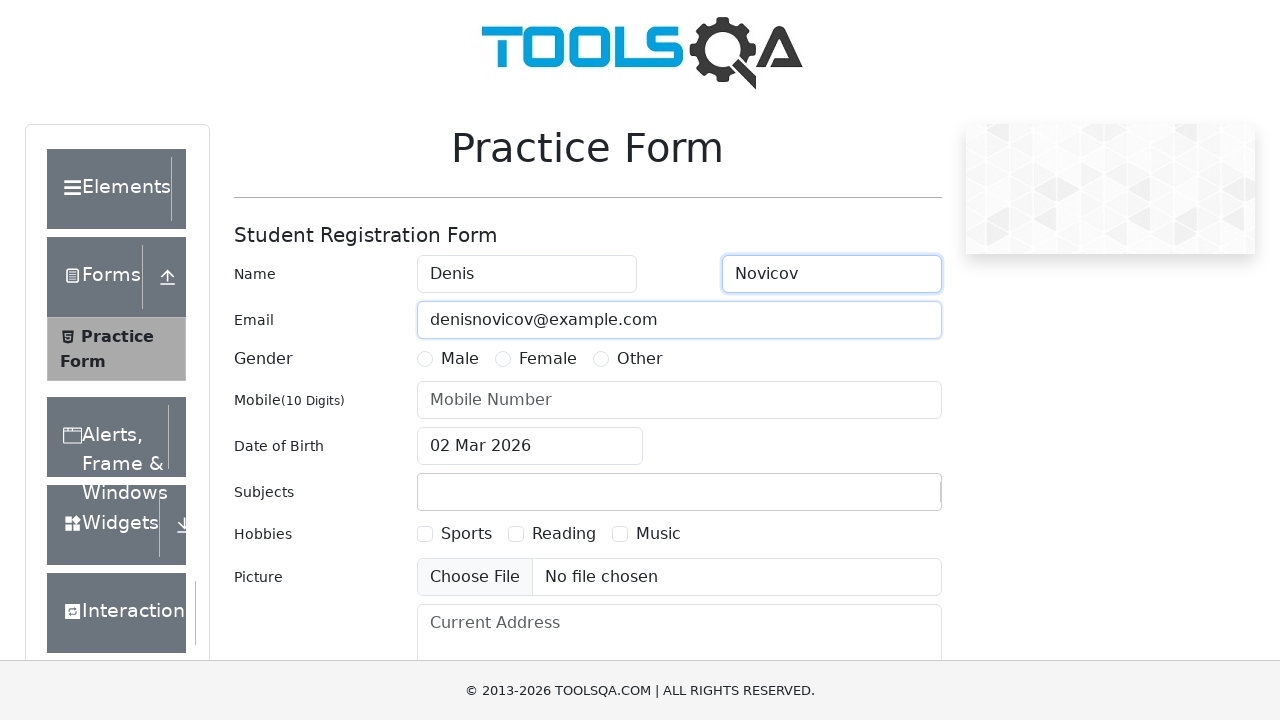

Filled phone number field with '7999999999' on #userNumber
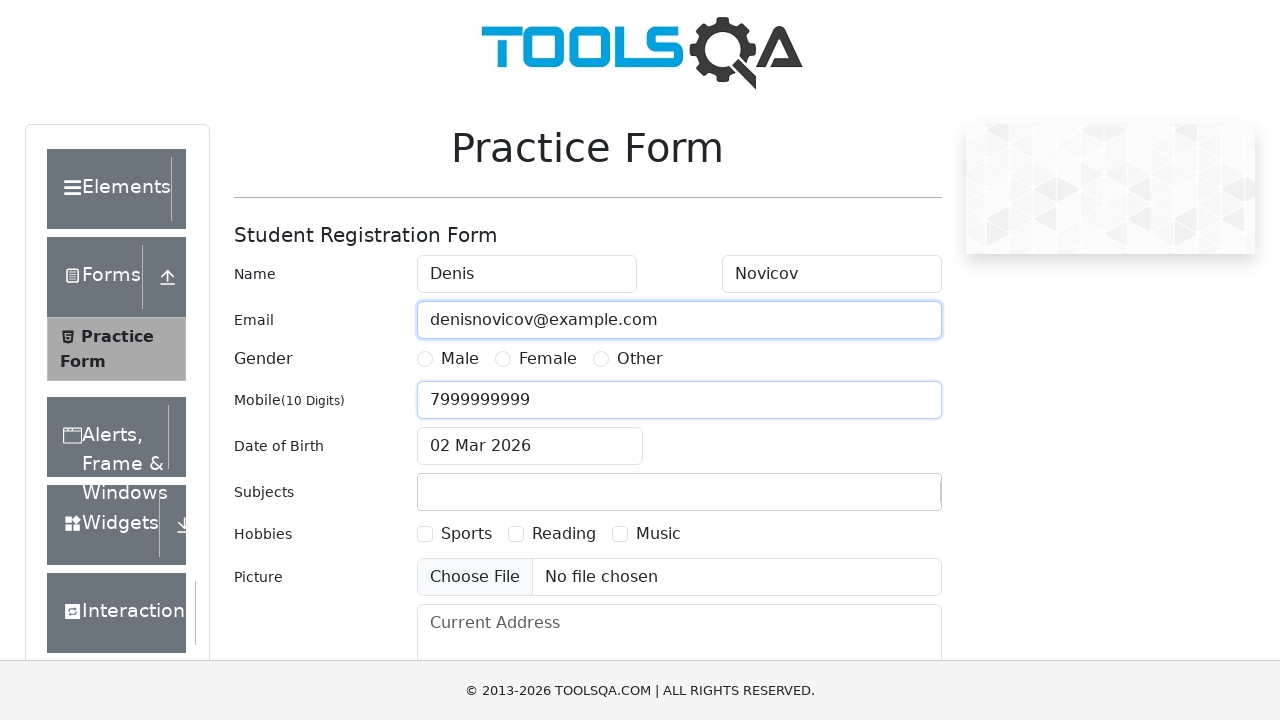

Selected 'Male' gender option at (460, 359) on xpath=//label[contains(text(),'Male')]
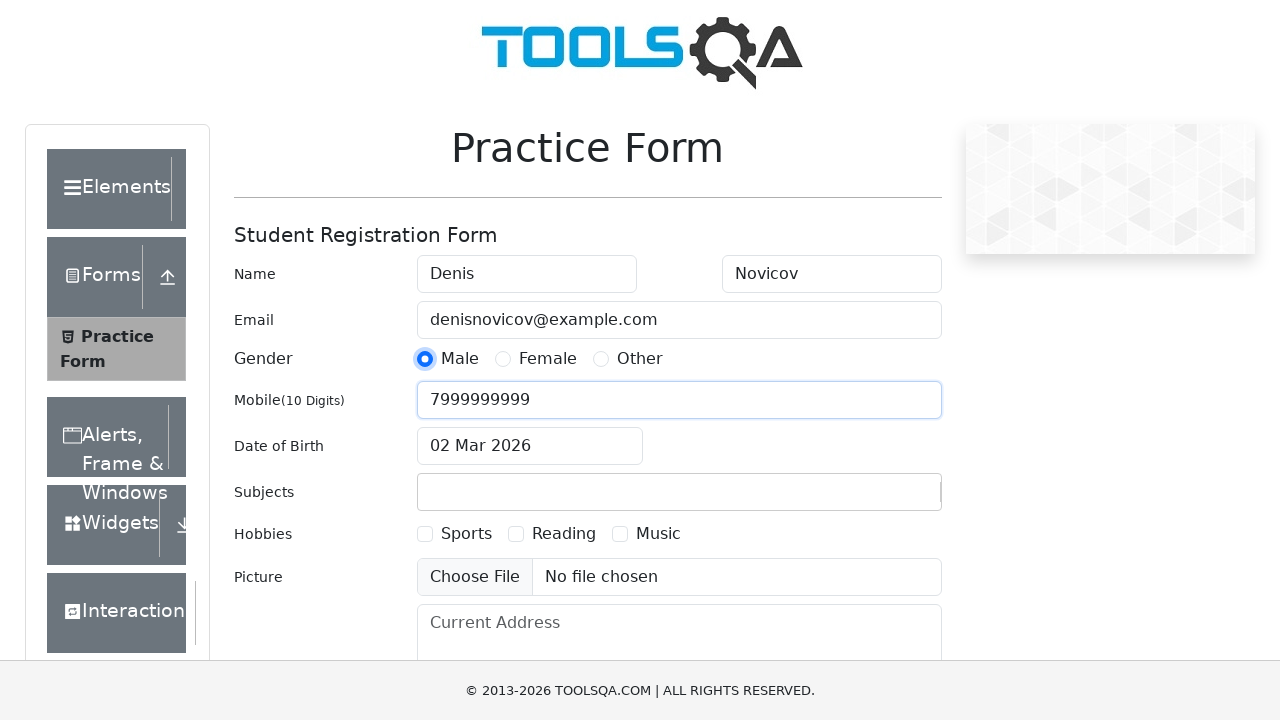

Filled subjects input with 'English' on #subjectsInput
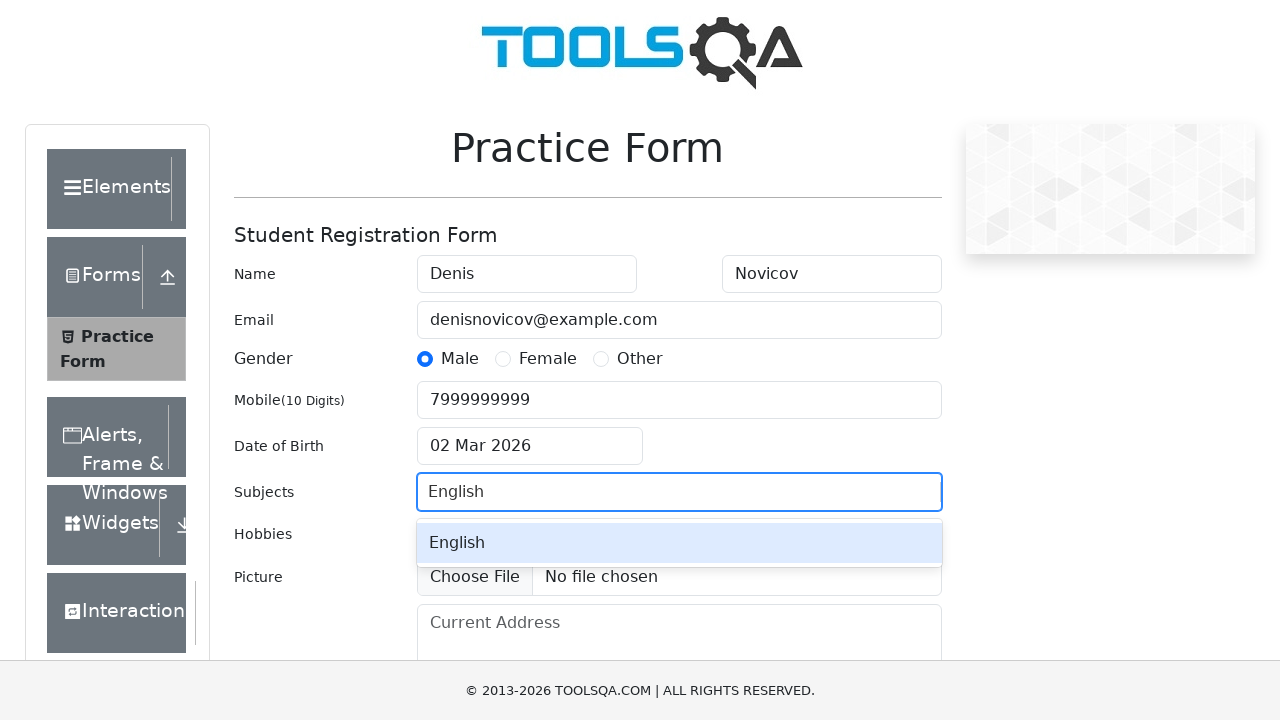

Pressed Enter to add 'English' subject on #subjectsInput
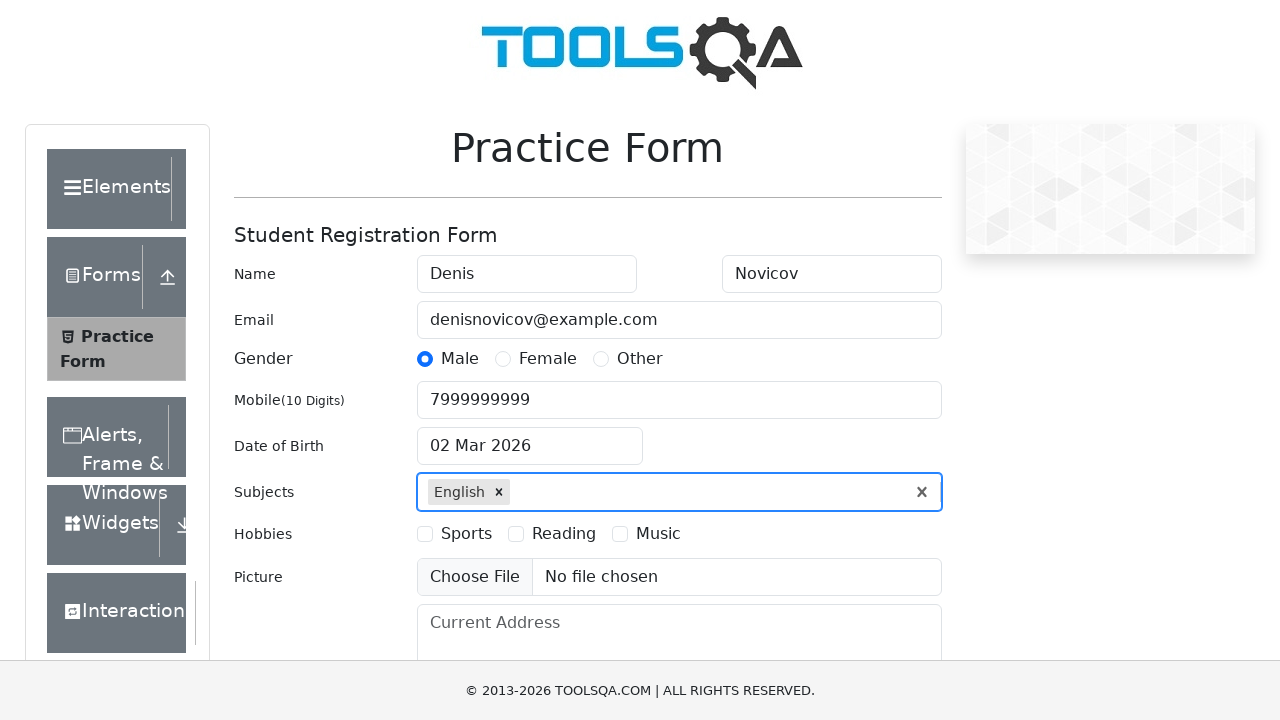

Filled subjects input with 'Commerce' on #subjectsInput
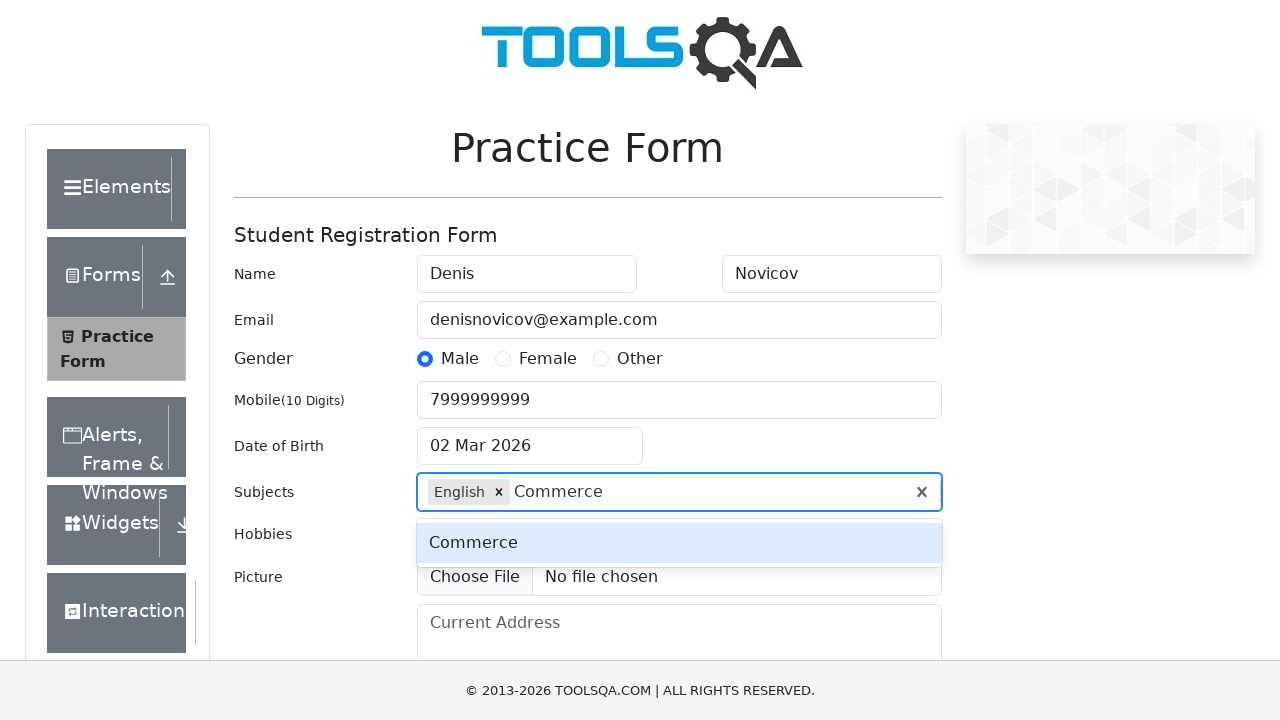

Pressed Enter to add 'Commerce' subject on #subjectsInput
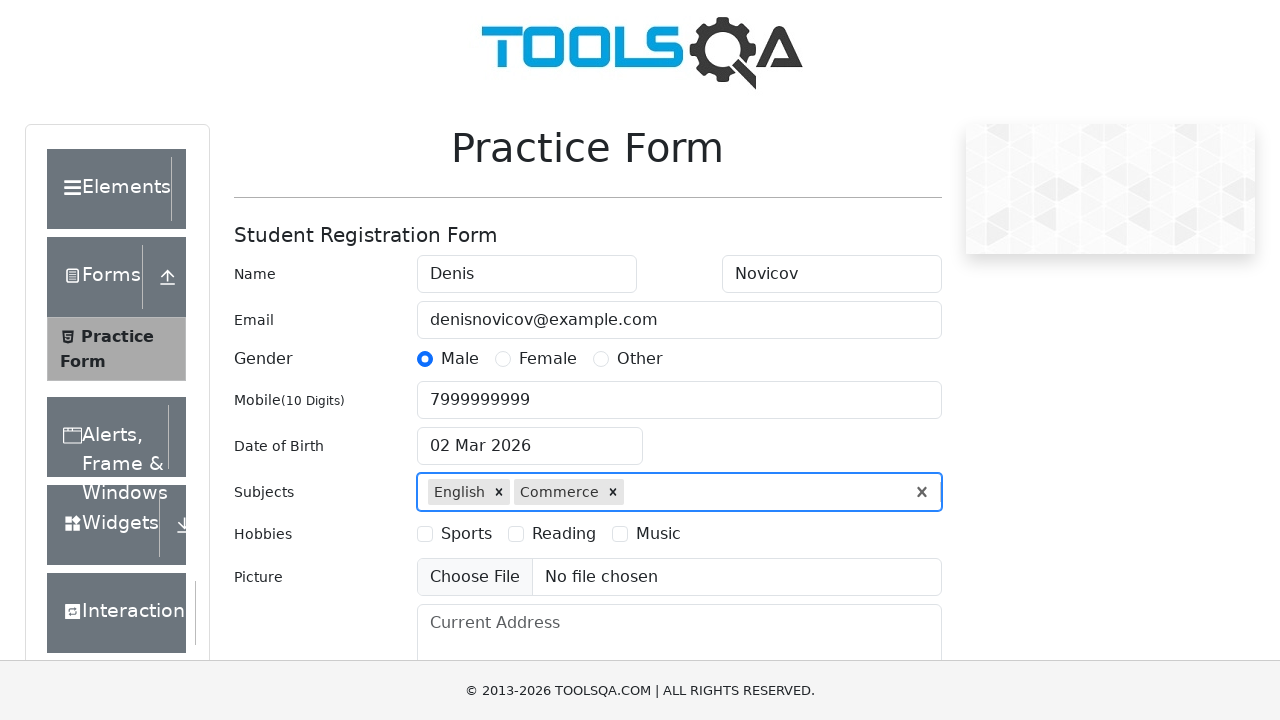

Scrolled down to view hobbies checkboxes
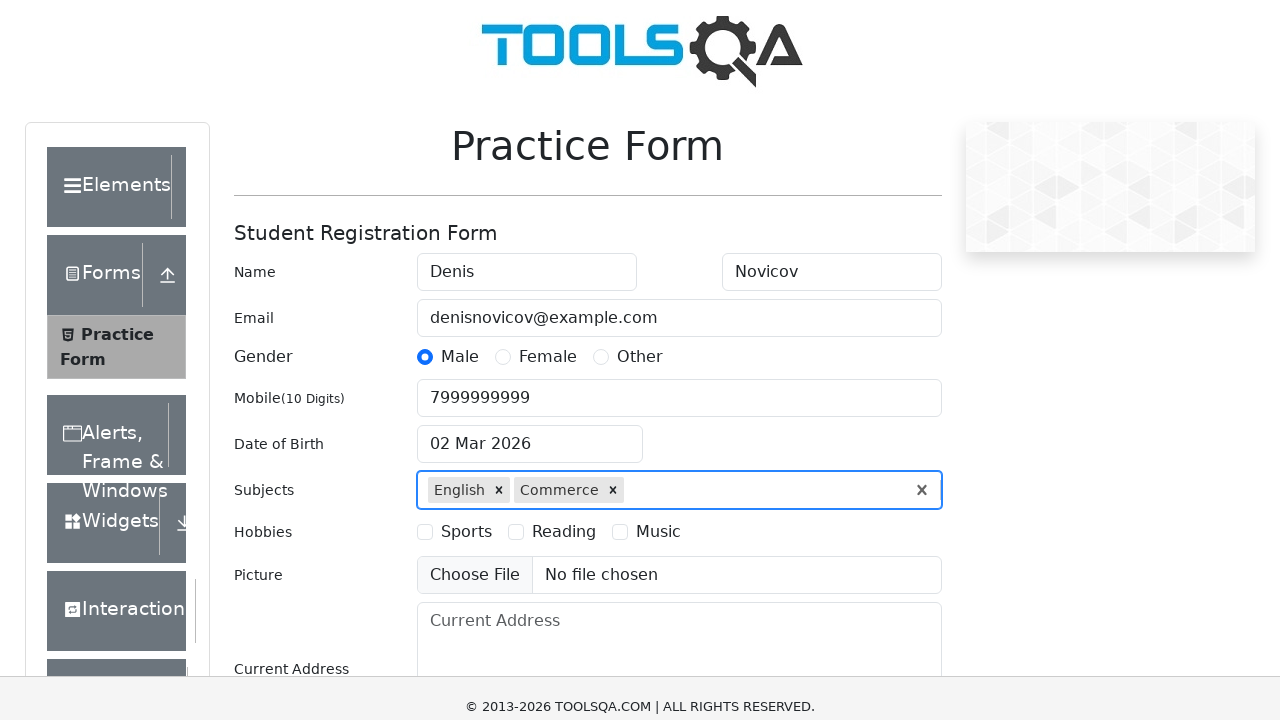

Checked 'Sports' hobby checkbox at (466, 206) on label[for='hobbies-checkbox-1']
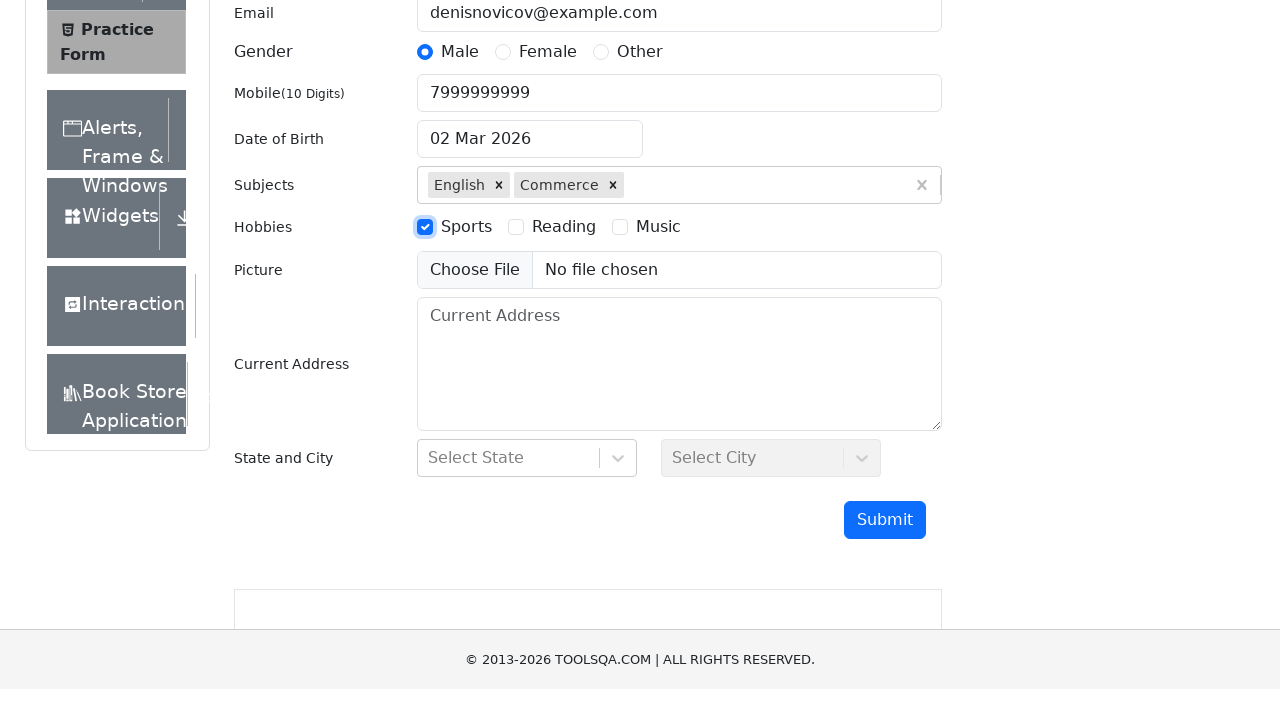

Checked 'Reading' hobby checkbox at (564, 360) on xpath=//label[contains(text(),'Reading')]
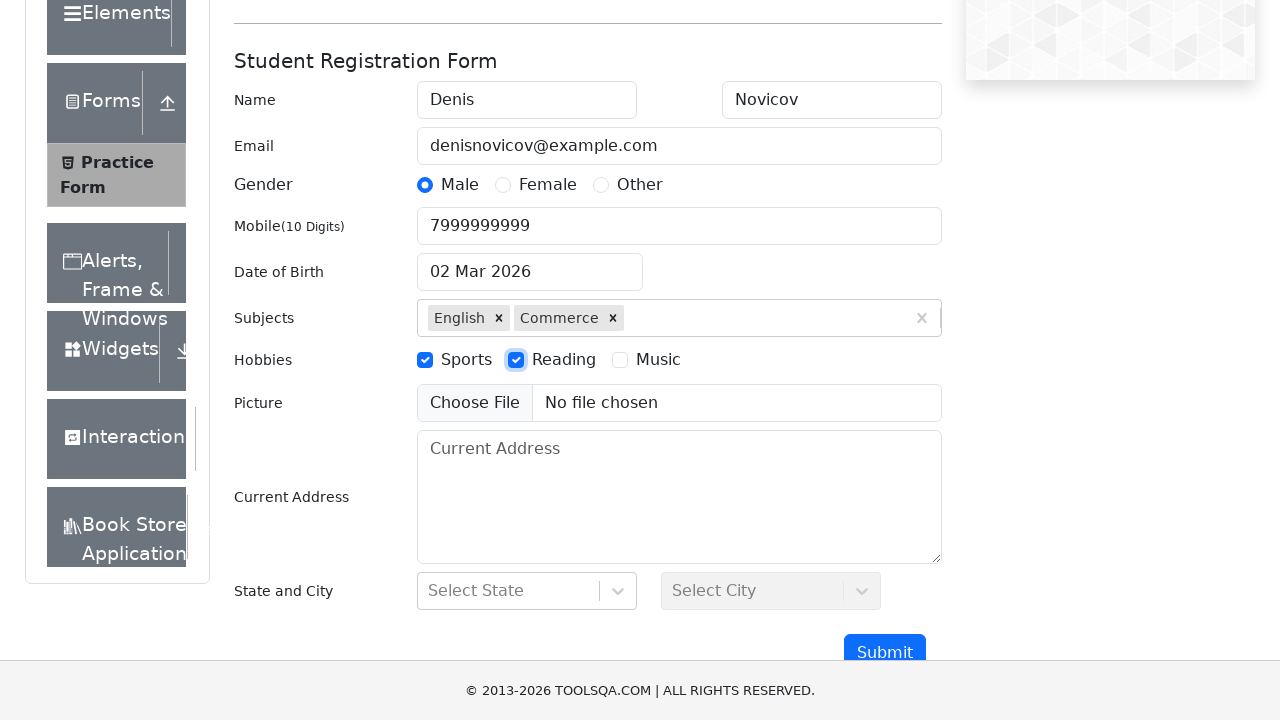

Checked 'Music' hobby checkbox at (658, 360) on xpath=//label[contains(text(),'Music')]
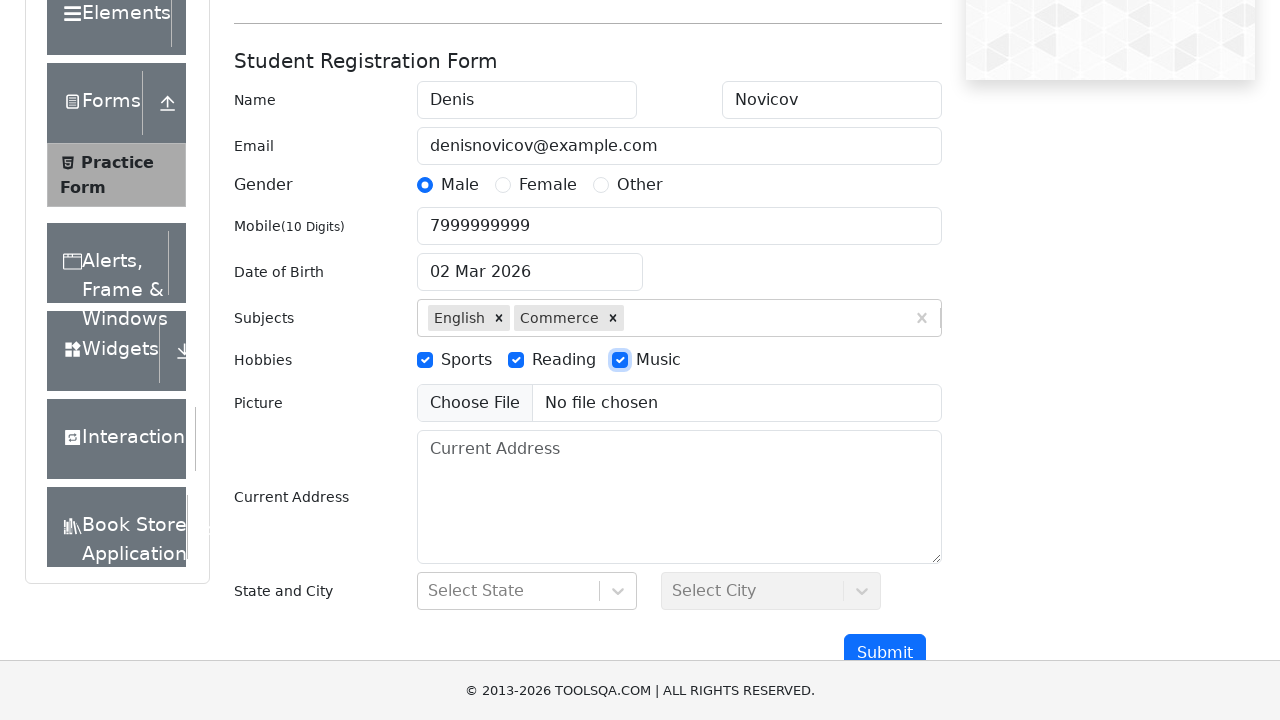

Filled current address with 'Prague, Vodickova 123/34' on #currentAddress
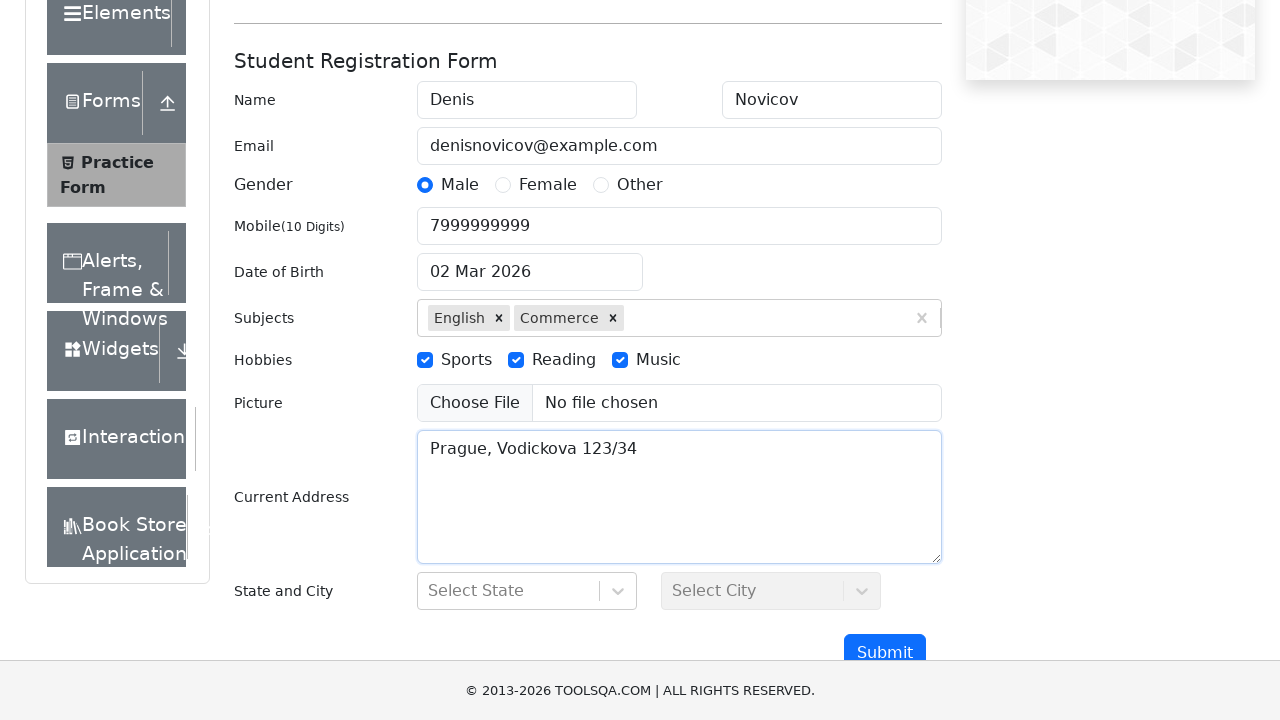

Clicked state dropdown to open options at (617, 591) on xpath=//*[@id='state']/div/div[2]
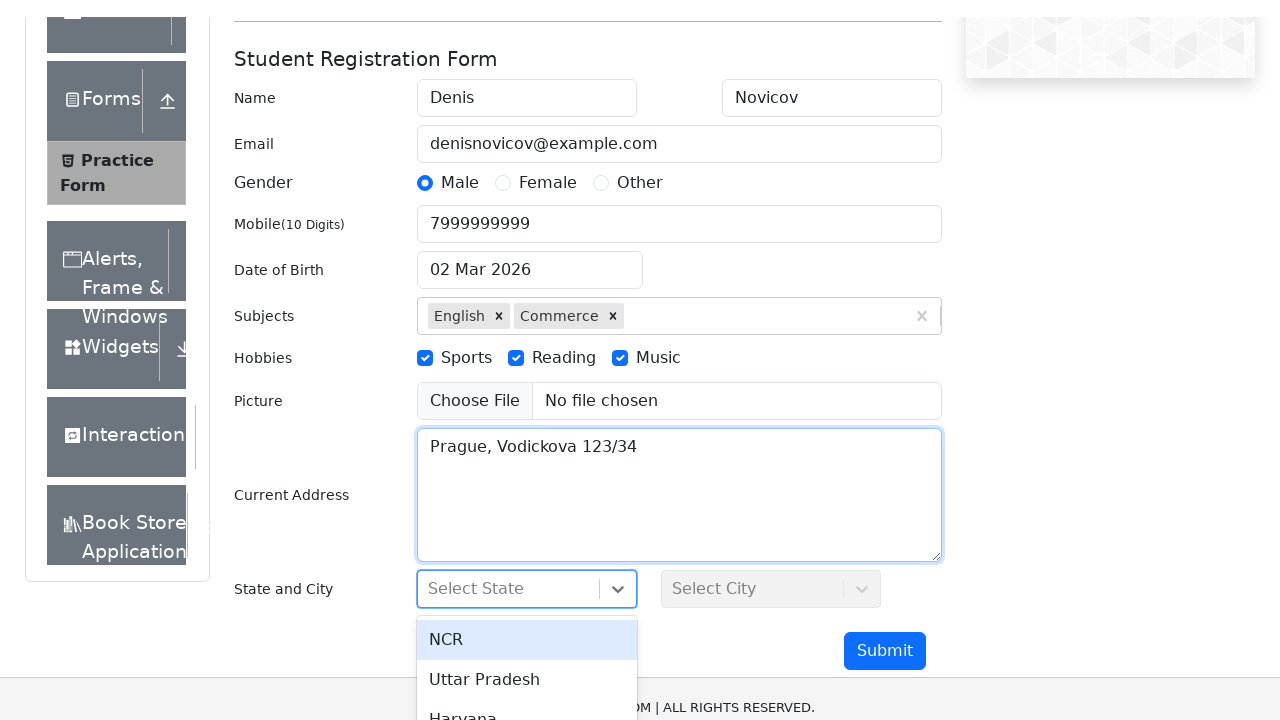

Selected 'NCR' state from dropdown at (527, 568) on xpath=//div[text()='NCR']
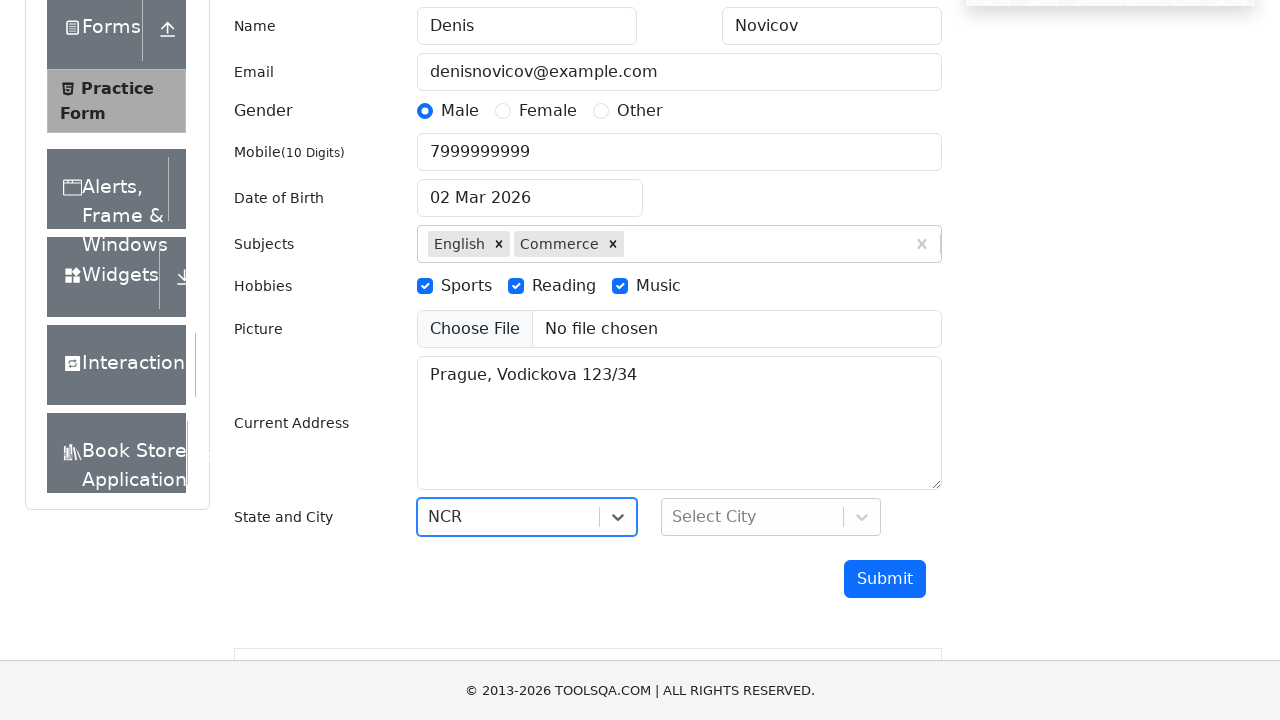

Clicked city dropdown to open options at (771, 517) on #city
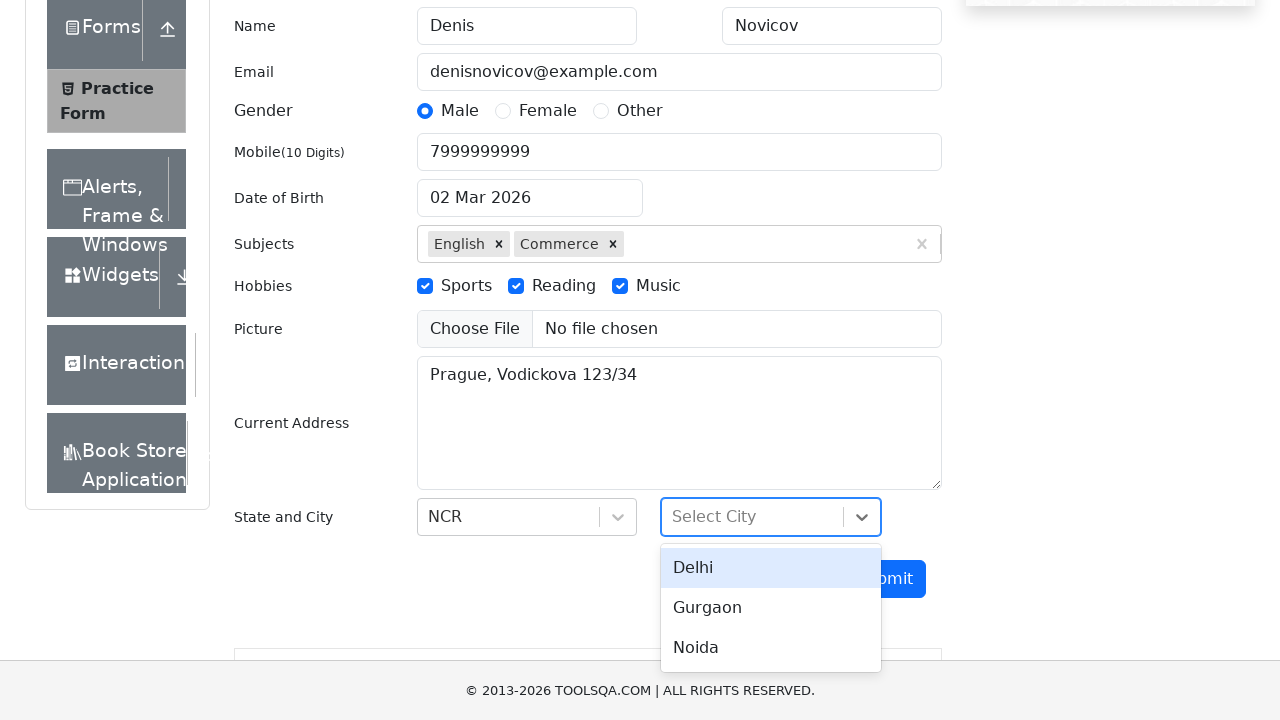

Selected 'Delhi' city from dropdown at (771, 568) on xpath=//div[text()='Delhi']
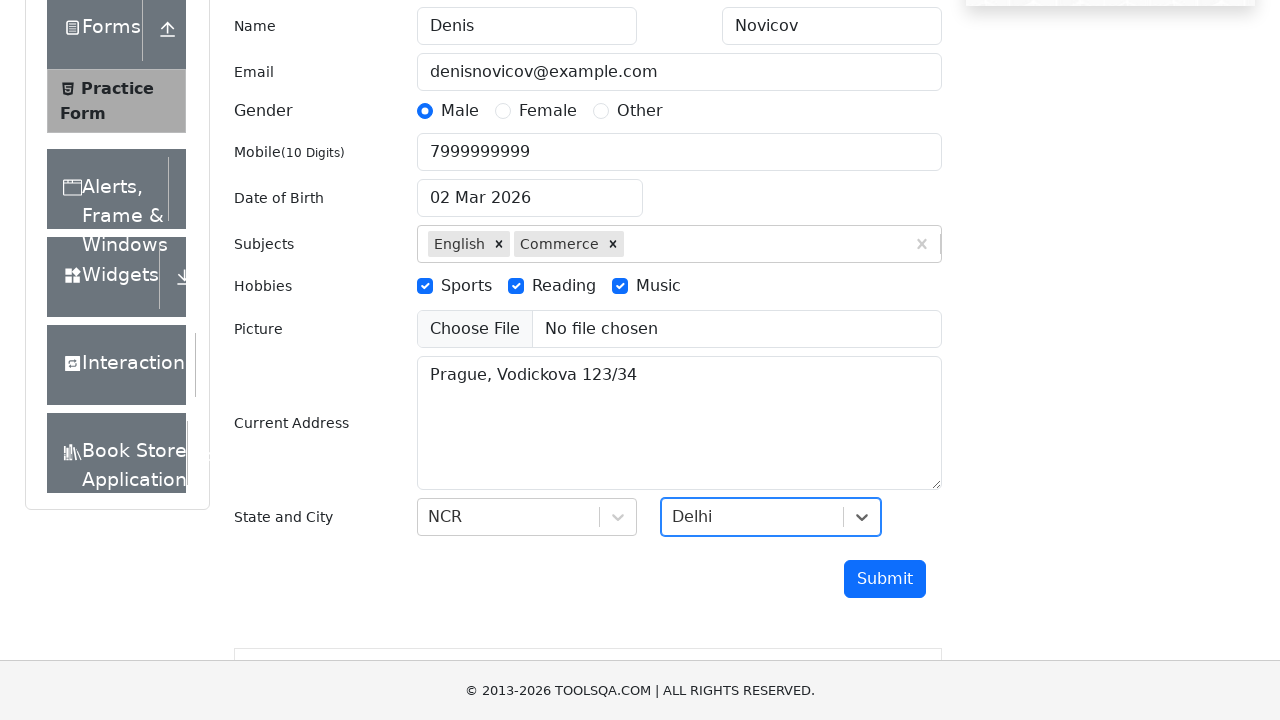

Clicked submit button to submit the form at (885, 579) on #submit
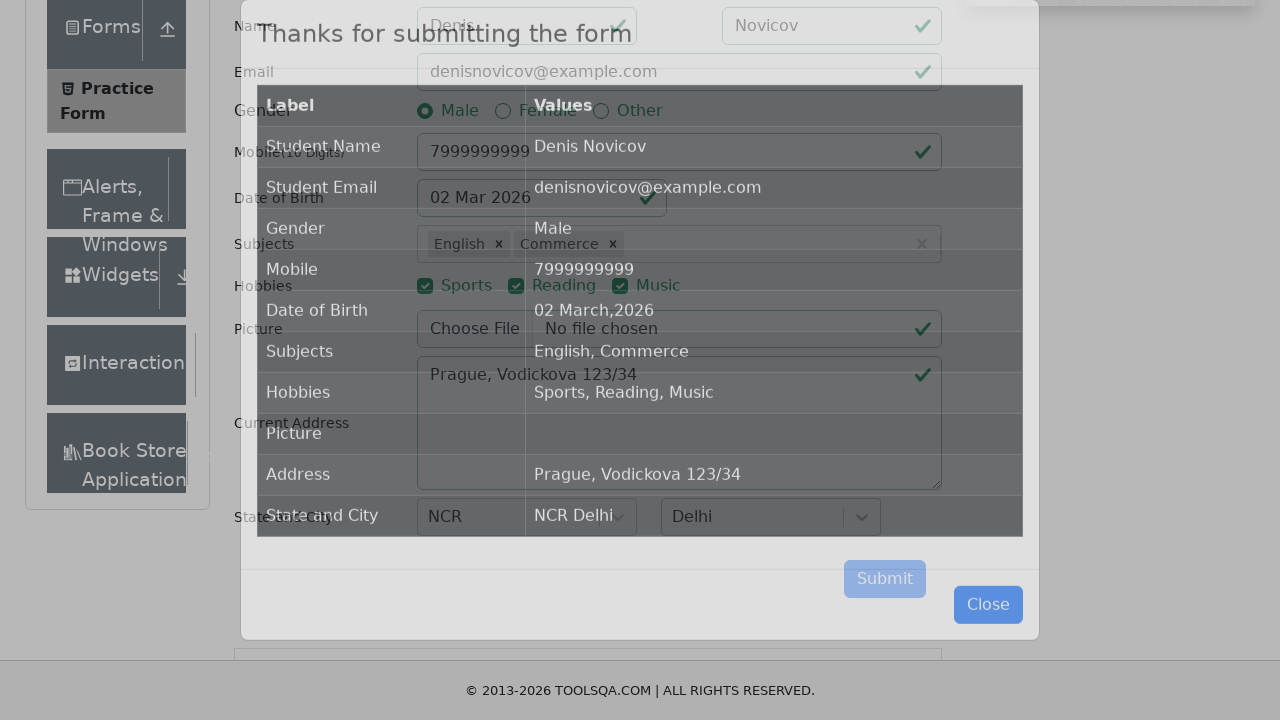

Submission confirmation modal appeared with 'Thanks for submitting the form' title
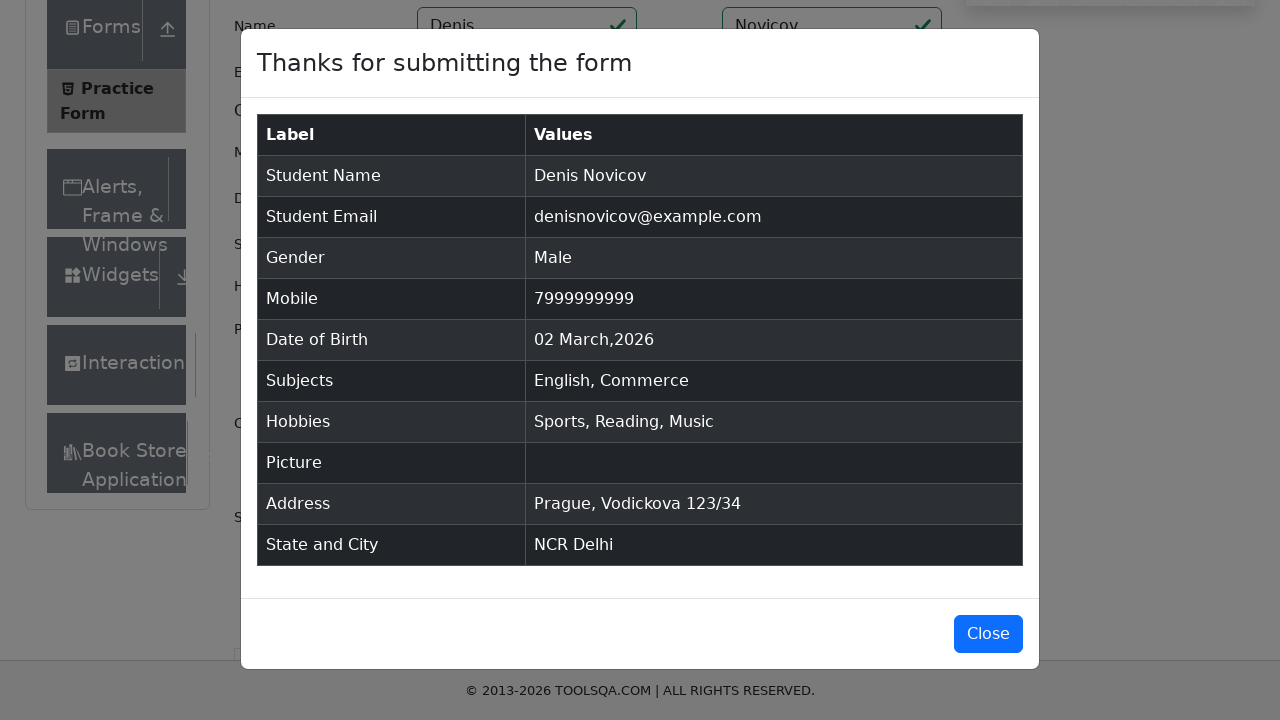

Clicked close button to dismiss the submission modal at (988, 634) on #closeLargeModal
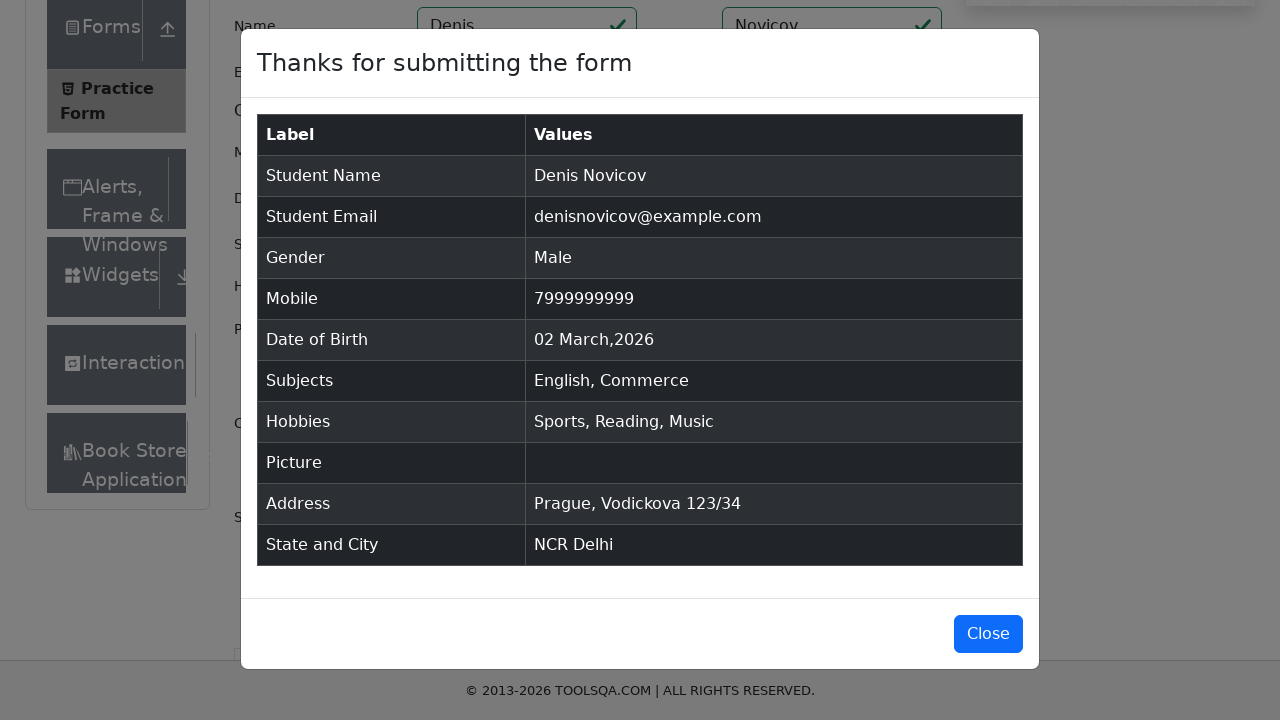

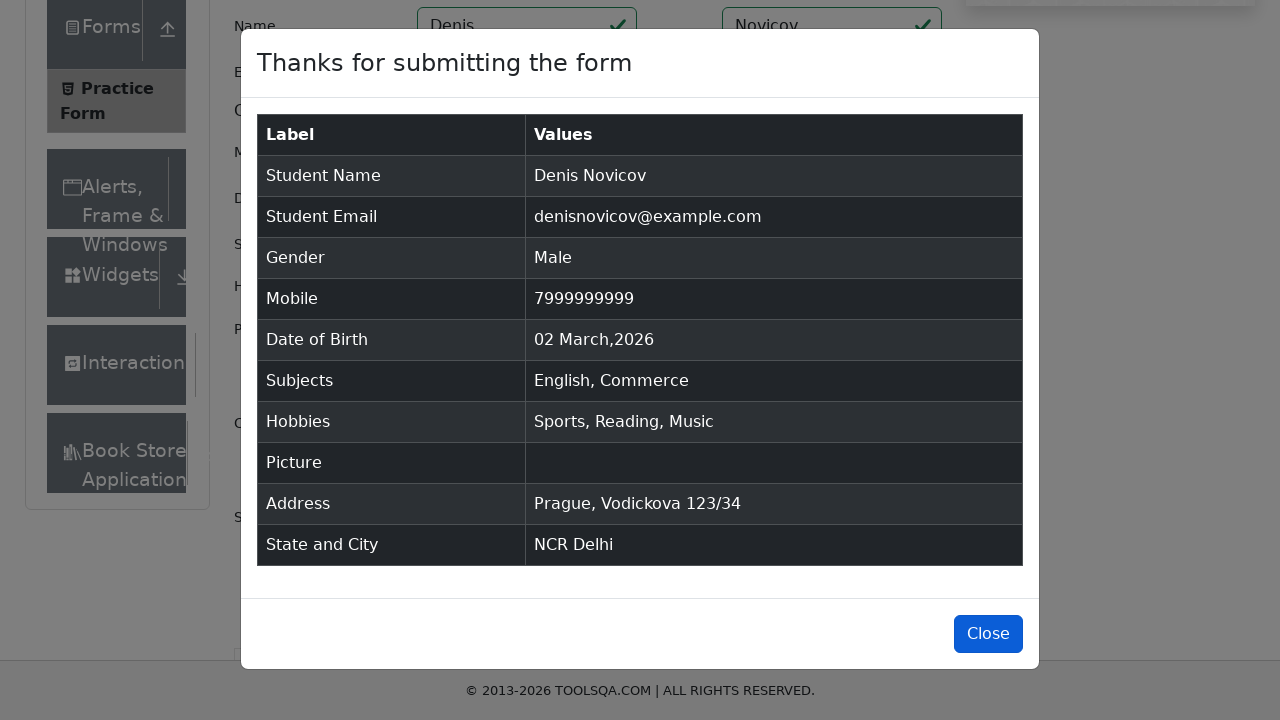